Tests the dictation.io speech-to-text interface by selecting Polish language and activating the microphone button to start speech recognition.

Starting URL: https://dictation.io/speech

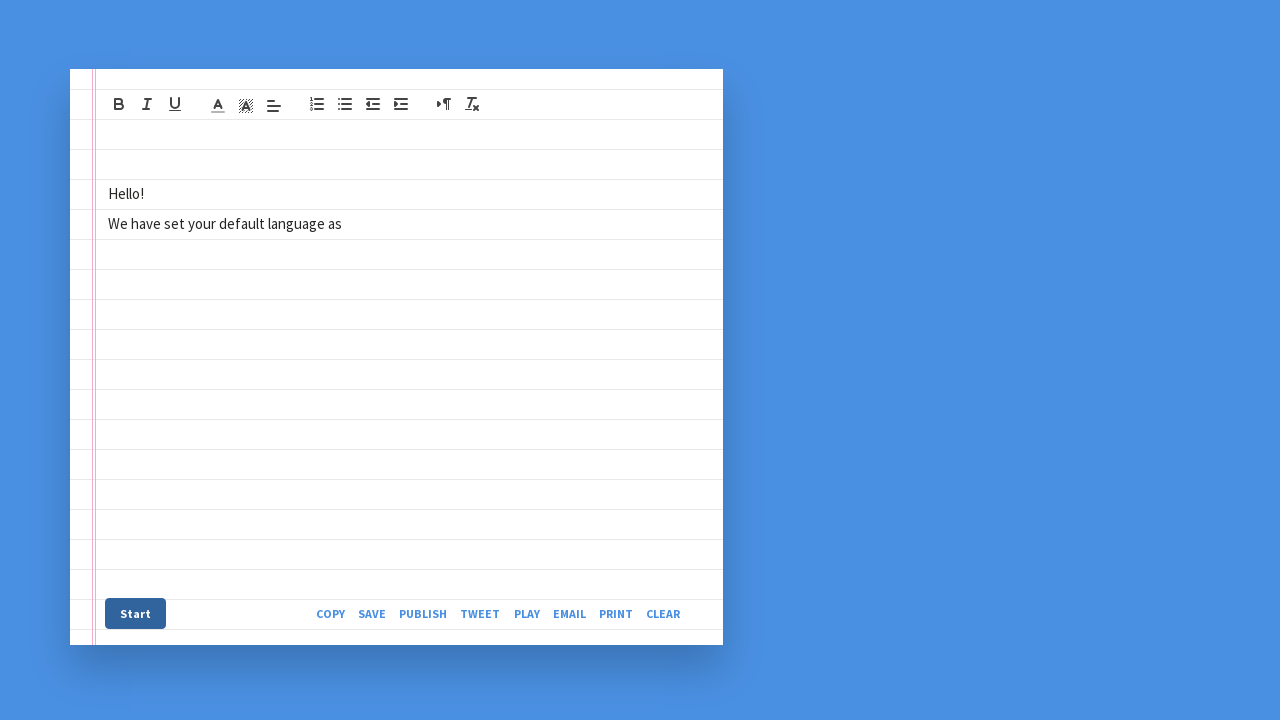

Selected Polish (pl-pl) language from the language dropdown on select#lang
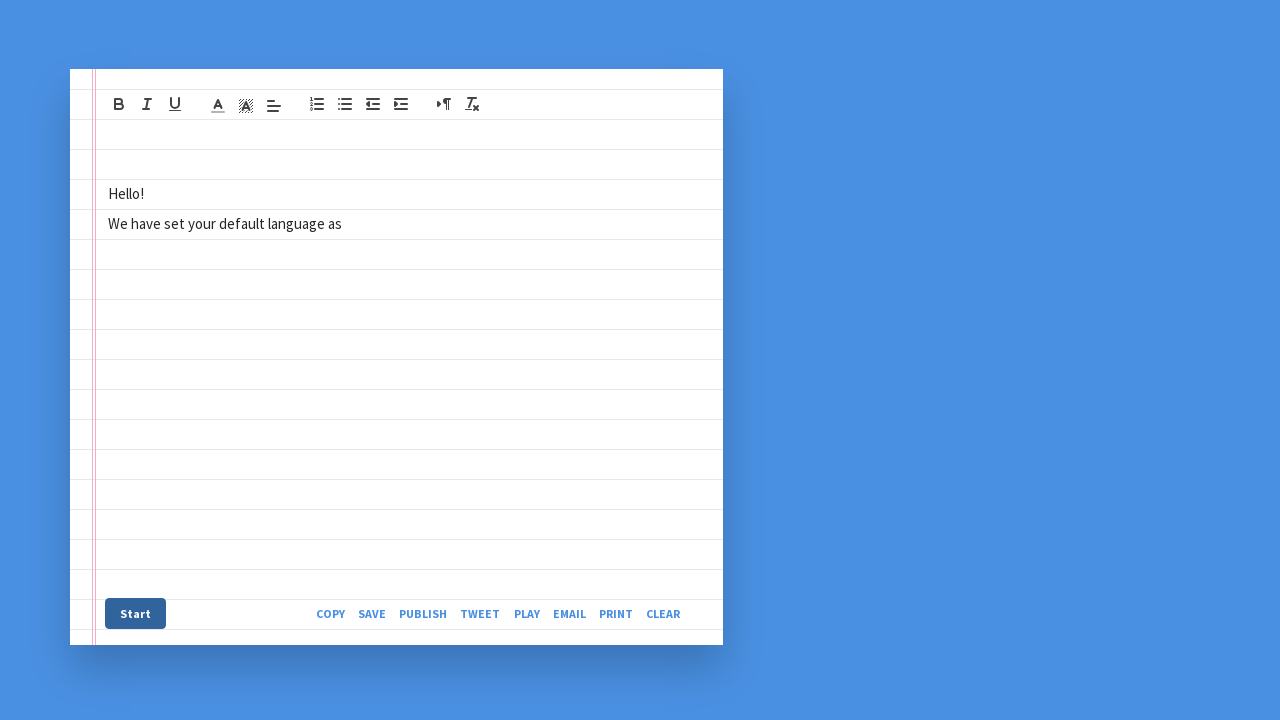

Waited 1 second for language selection to register
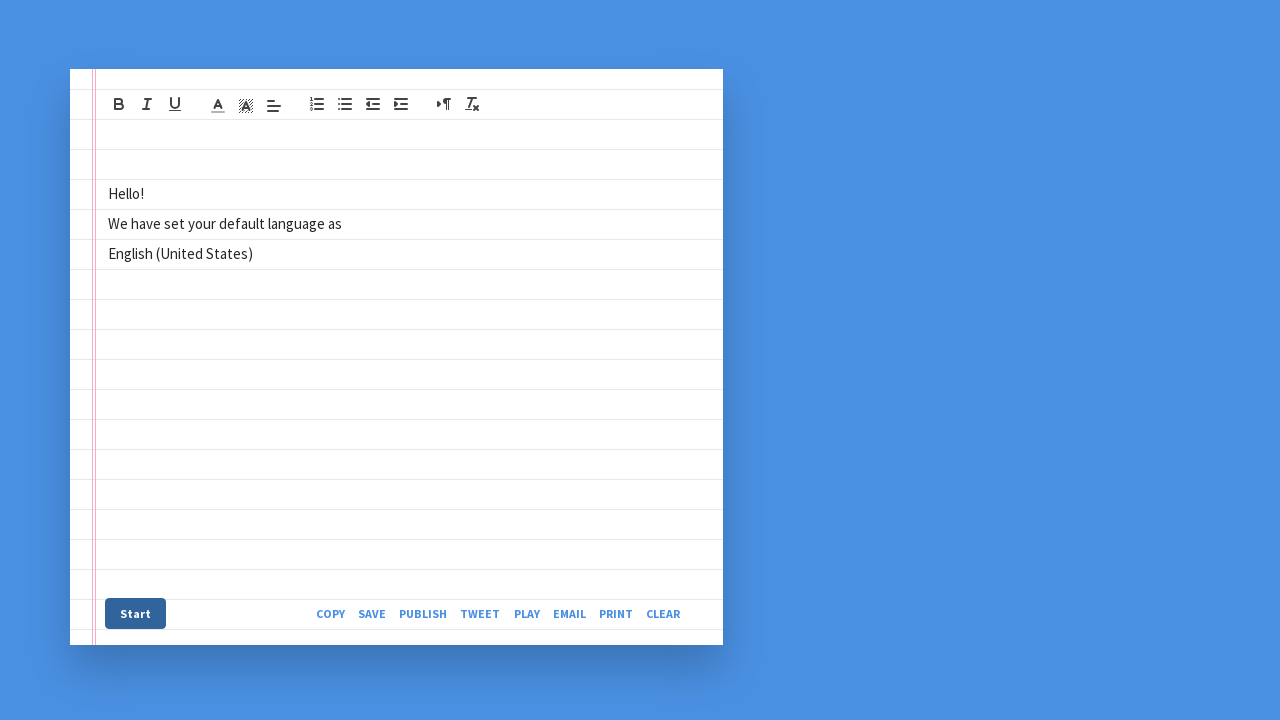

Clicked the microphone button to start speech recognition at (136, 613) on a.btn-mic.btn.btn--primary-1
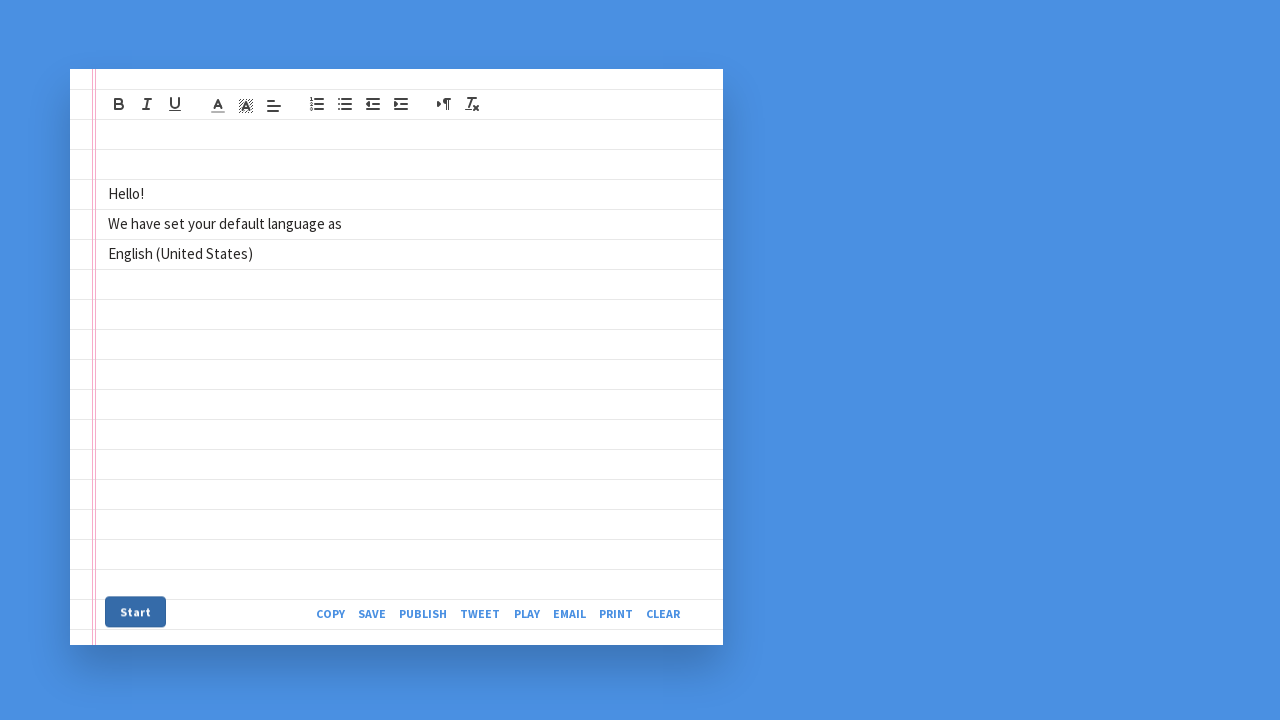

Confirmed the editor is ready and visible
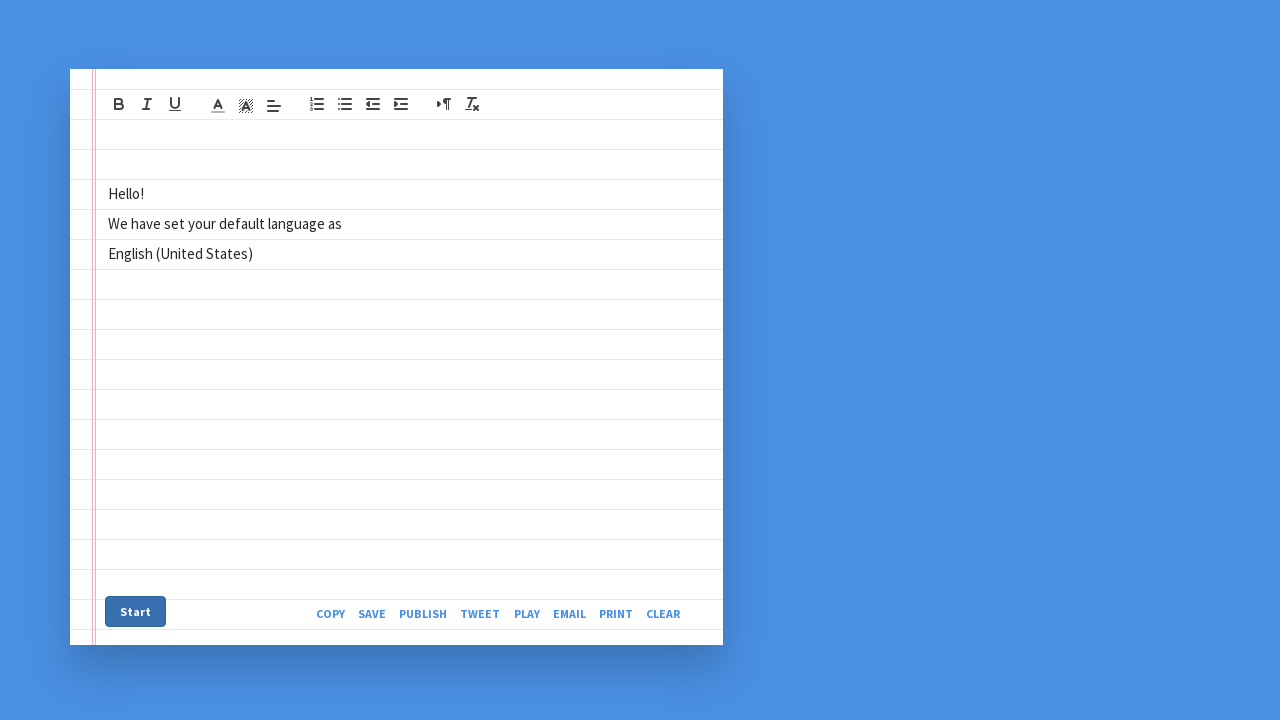

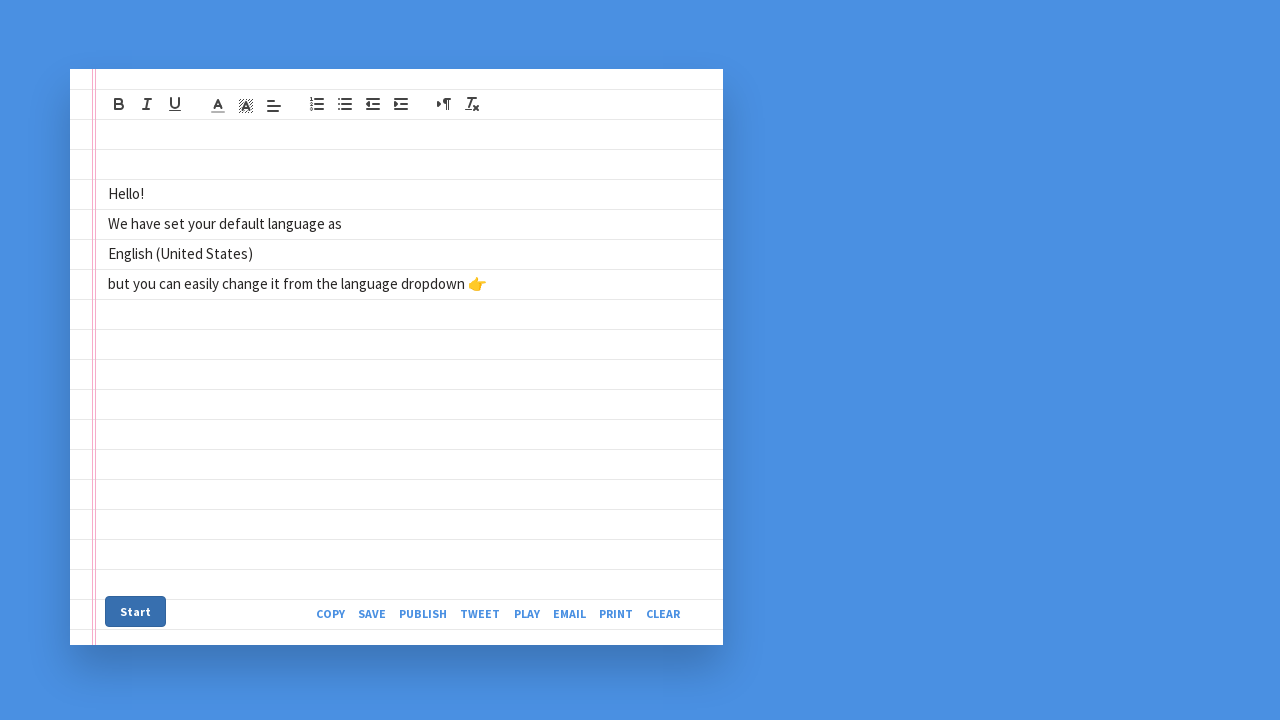